Tests dynamic controls functionality by clicking Remove button to make checkbox disappear, verifying the "It's gone!" message, then clicking Add button to make checkbox reappear and verifying the "It's back!" message.

Starting URL: http://the-internet.herokuapp.com/dynamic_controls

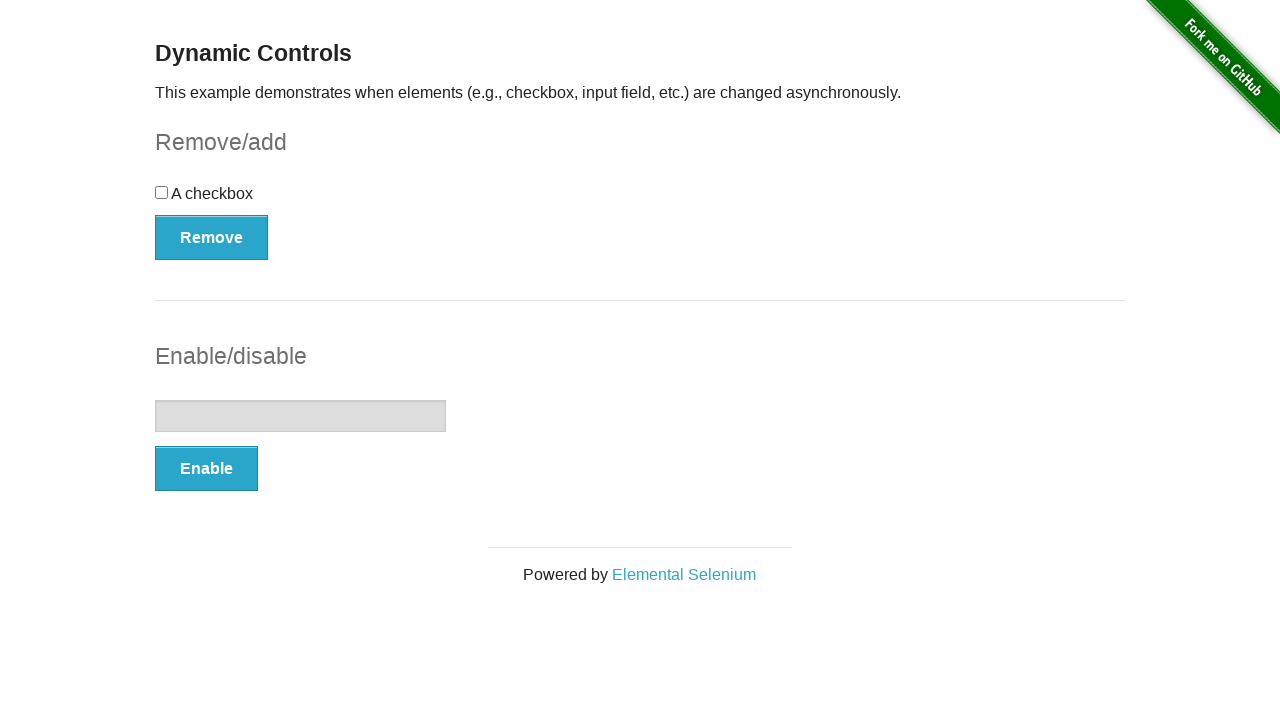

Clicked Remove button to hide checkbox at (212, 237) on xpath=//form[@id='checkbox-example']/button
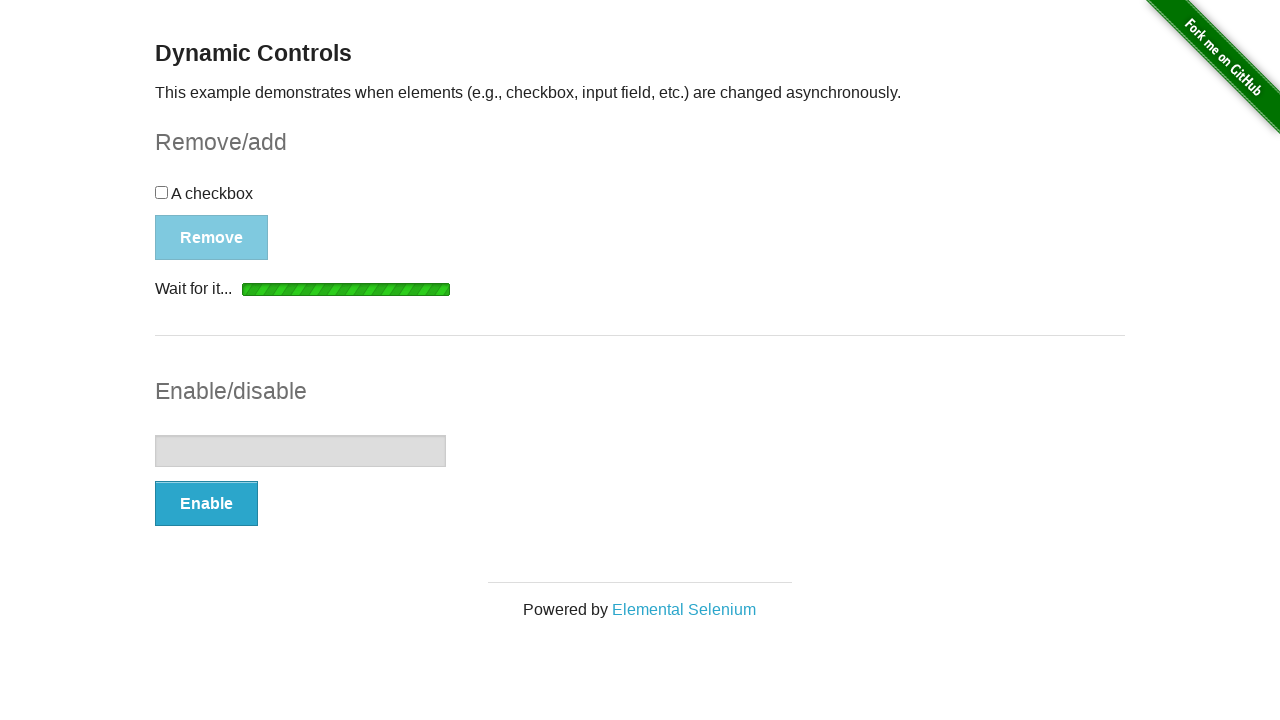

Waited for status message to appear after removing checkbox
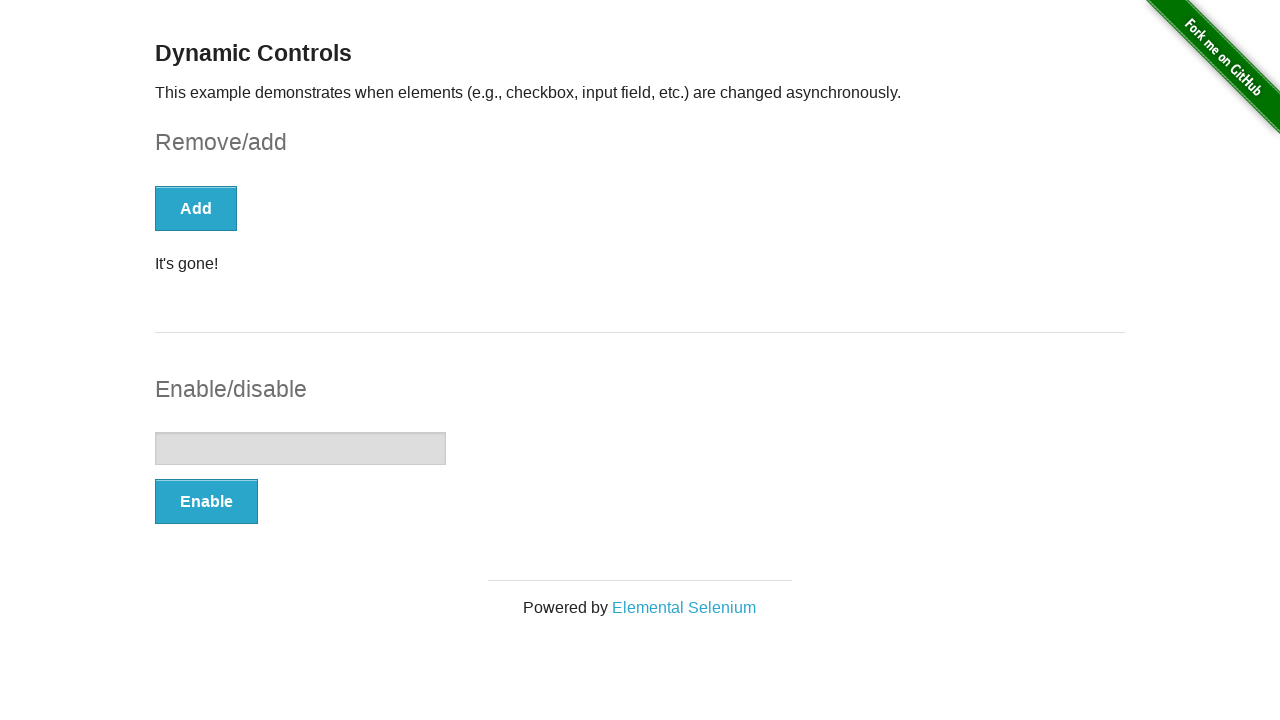

Verified message text is "It's gone!"
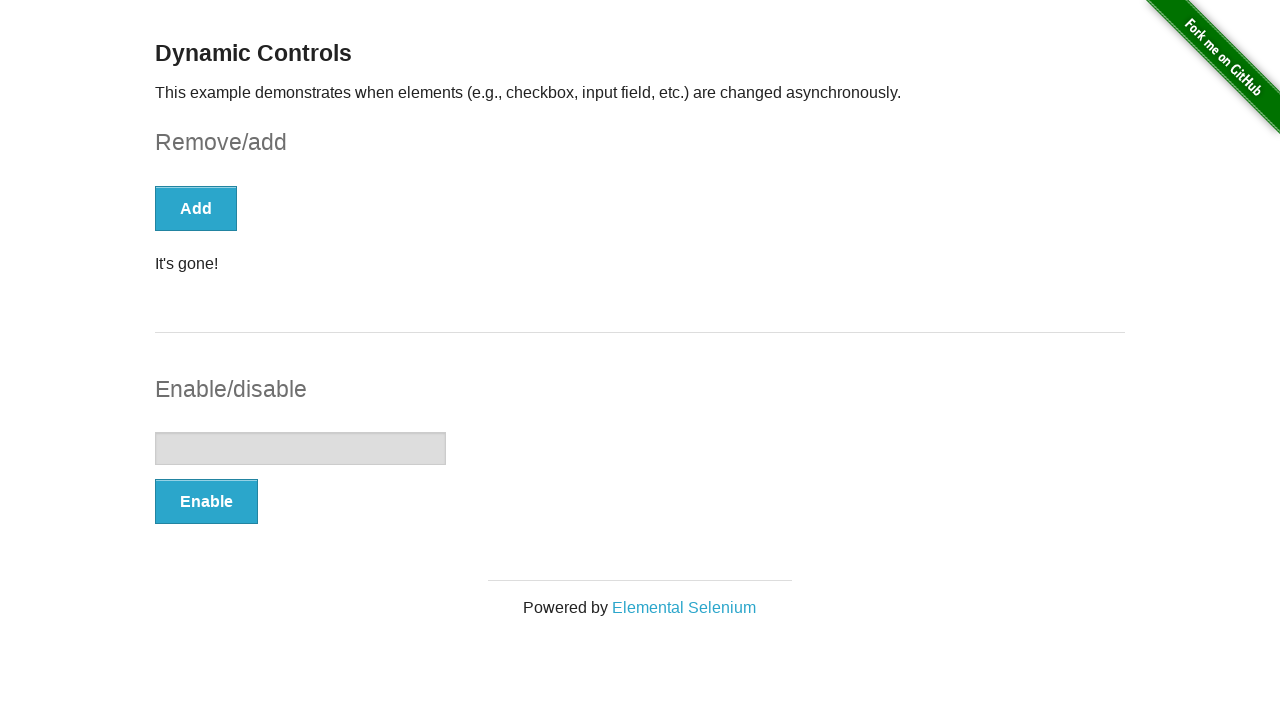

Clicked Add button to restore checkbox at (196, 208) on xpath=//form[@id='checkbox-example']/button
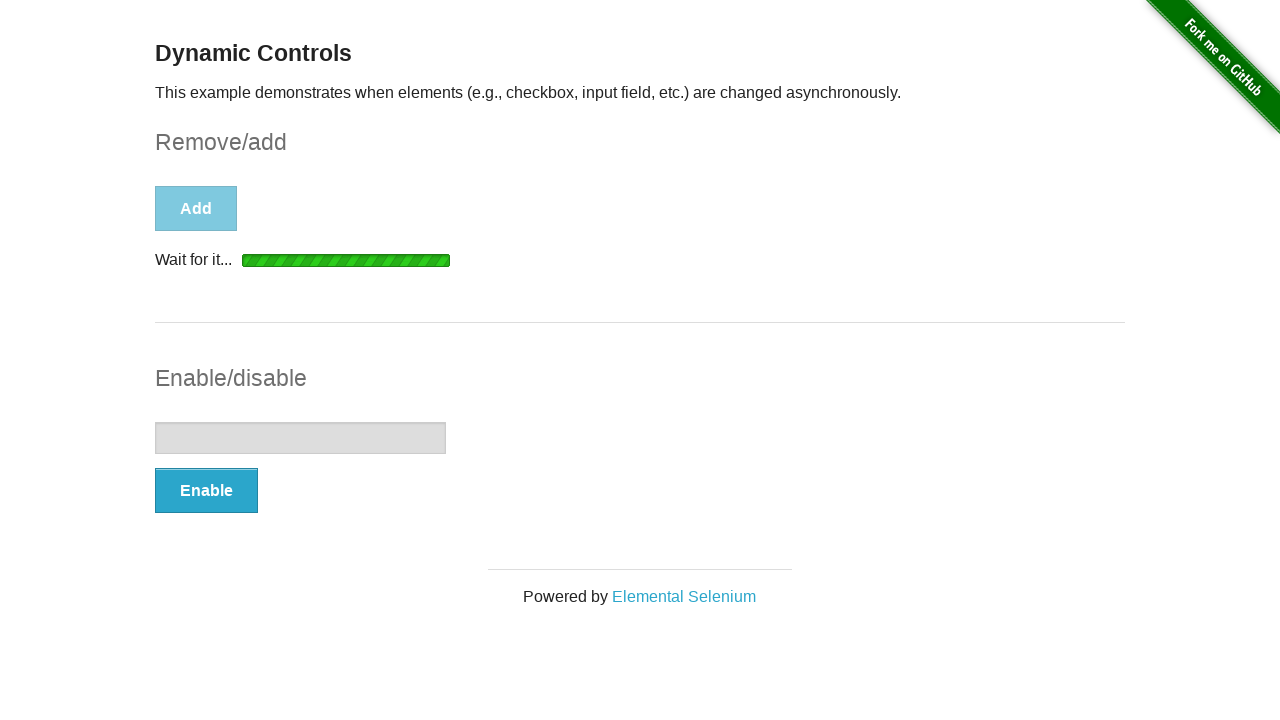

Waited for status message to update after adding checkbox back
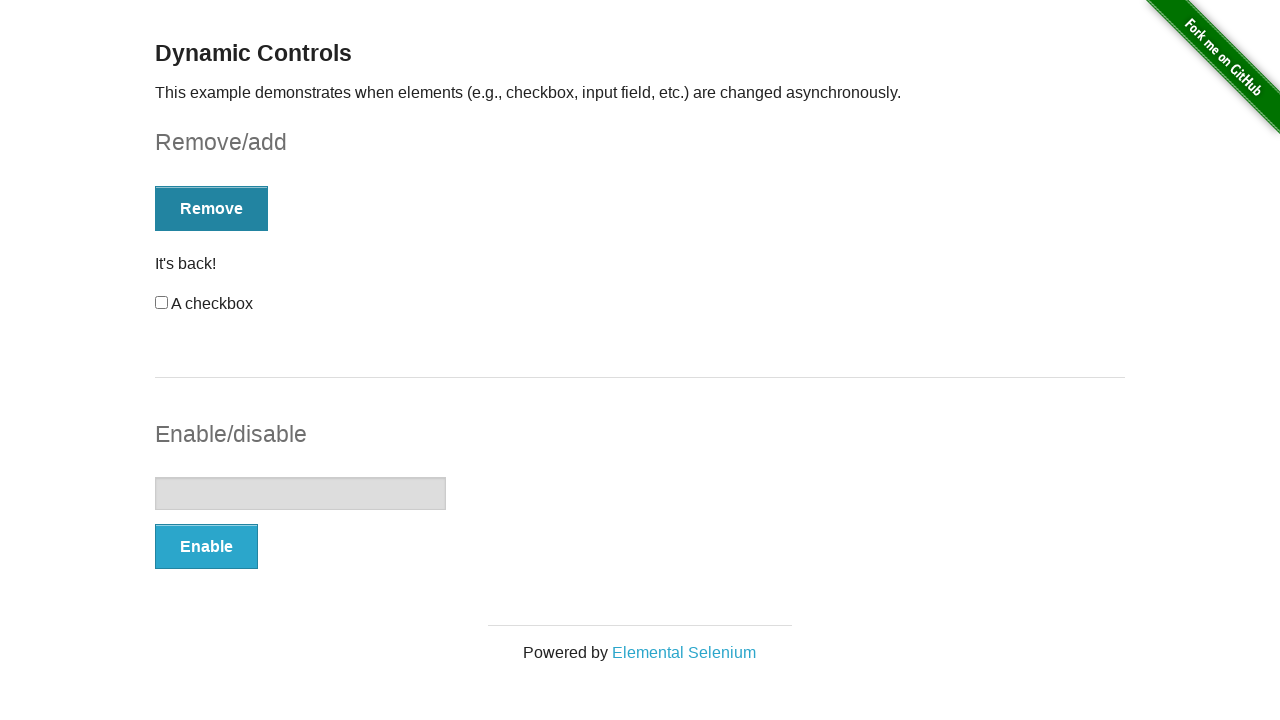

Verified message text is "It's back!"
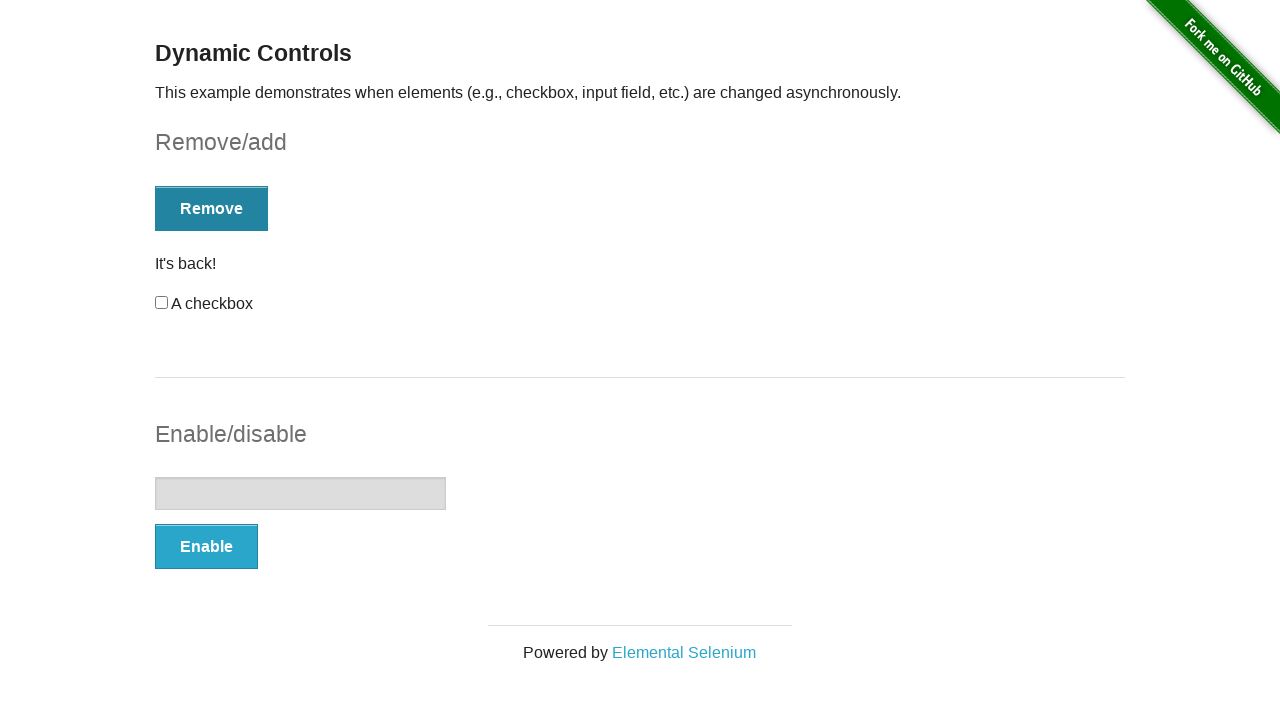

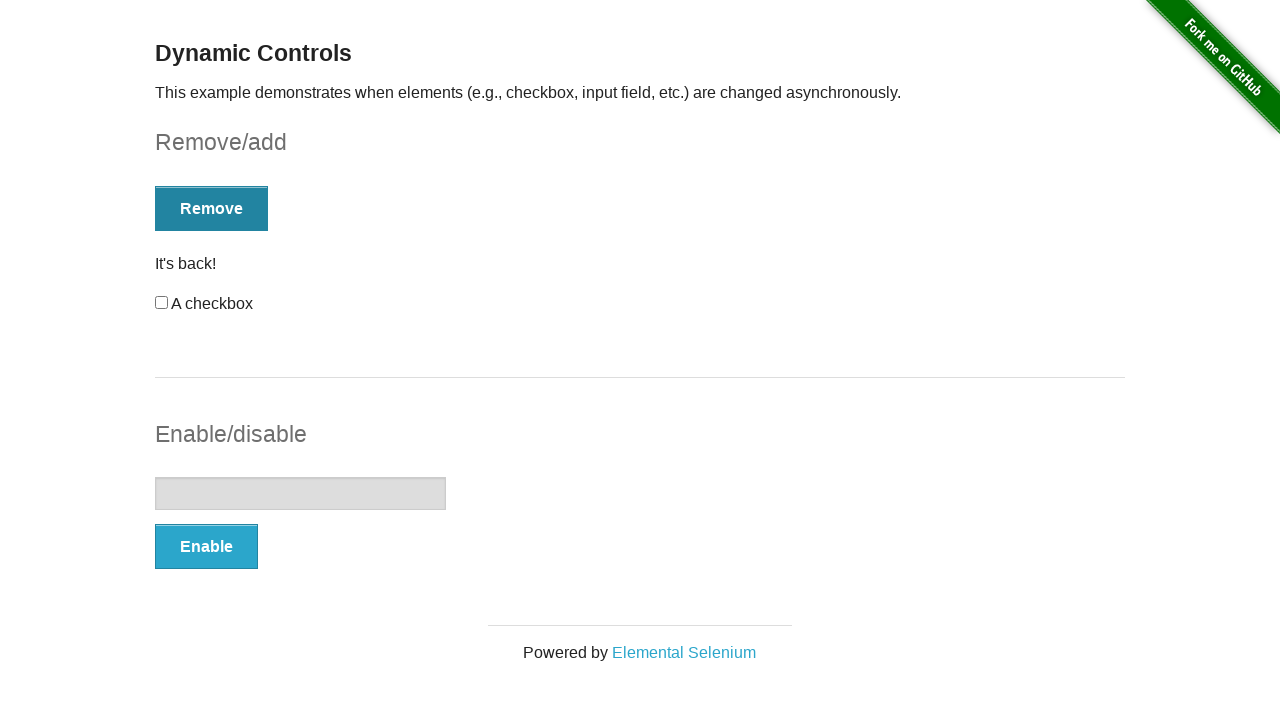